Navigates to the Indian train information website and verifies the page title contains "Indian"

Starting URL: https://etrain.info/in

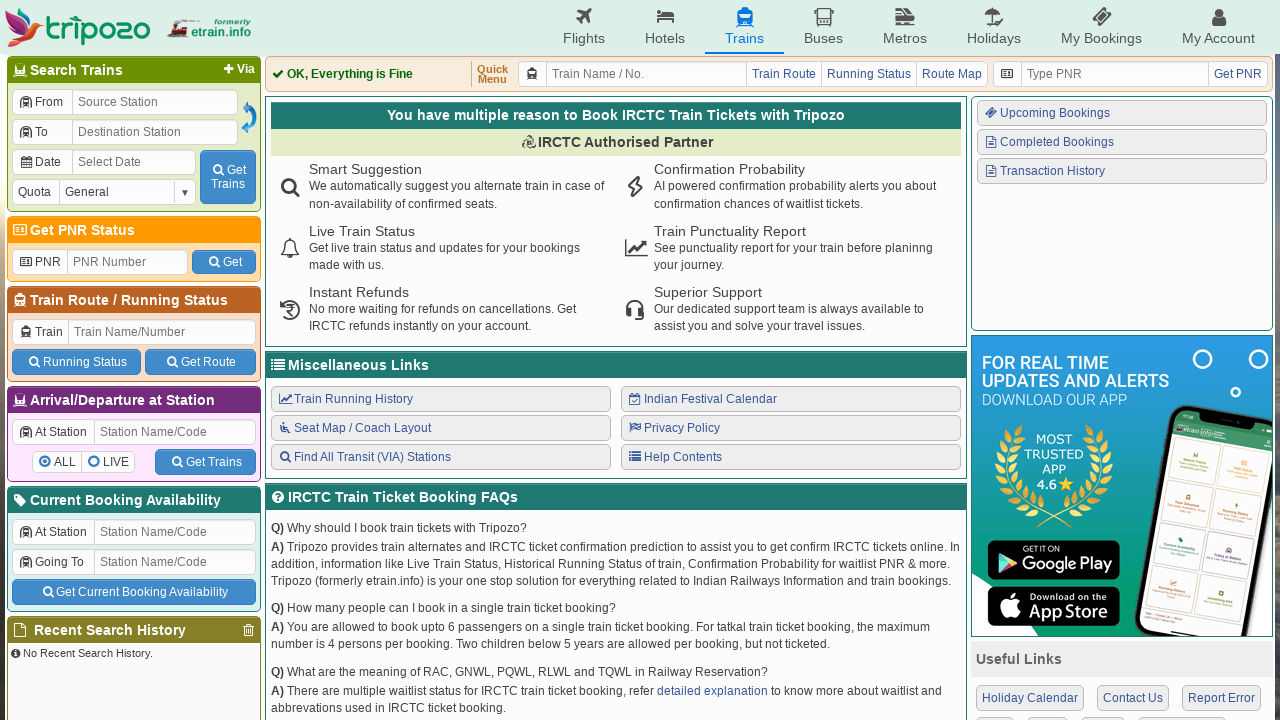

Waited for page to reach domcontentloaded state
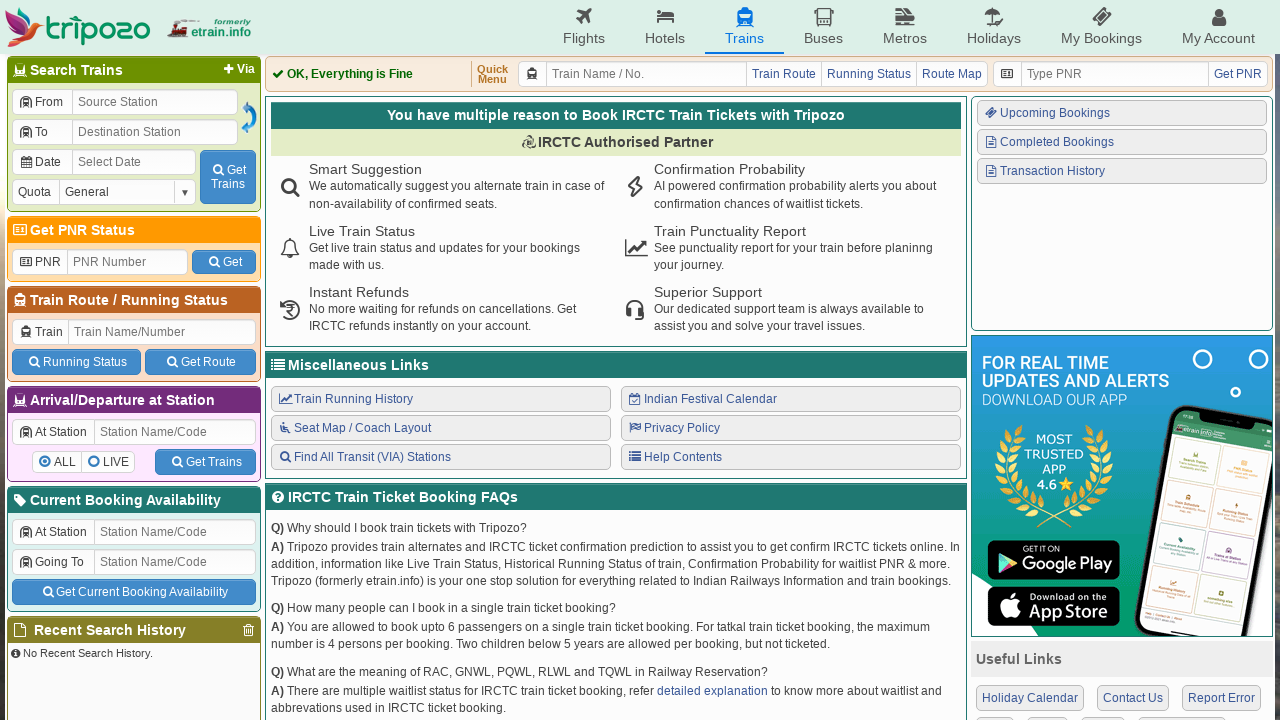

Retrieved page title: Indian Railways Reservation Enquiry, IRCTC Booking, PNR Status, Live Running Status, Running History, Schedule, Route Map, Confirmation Chances, Arrival/Departure, Fare, Indian Rail - etrain.info : Complete Railway Information
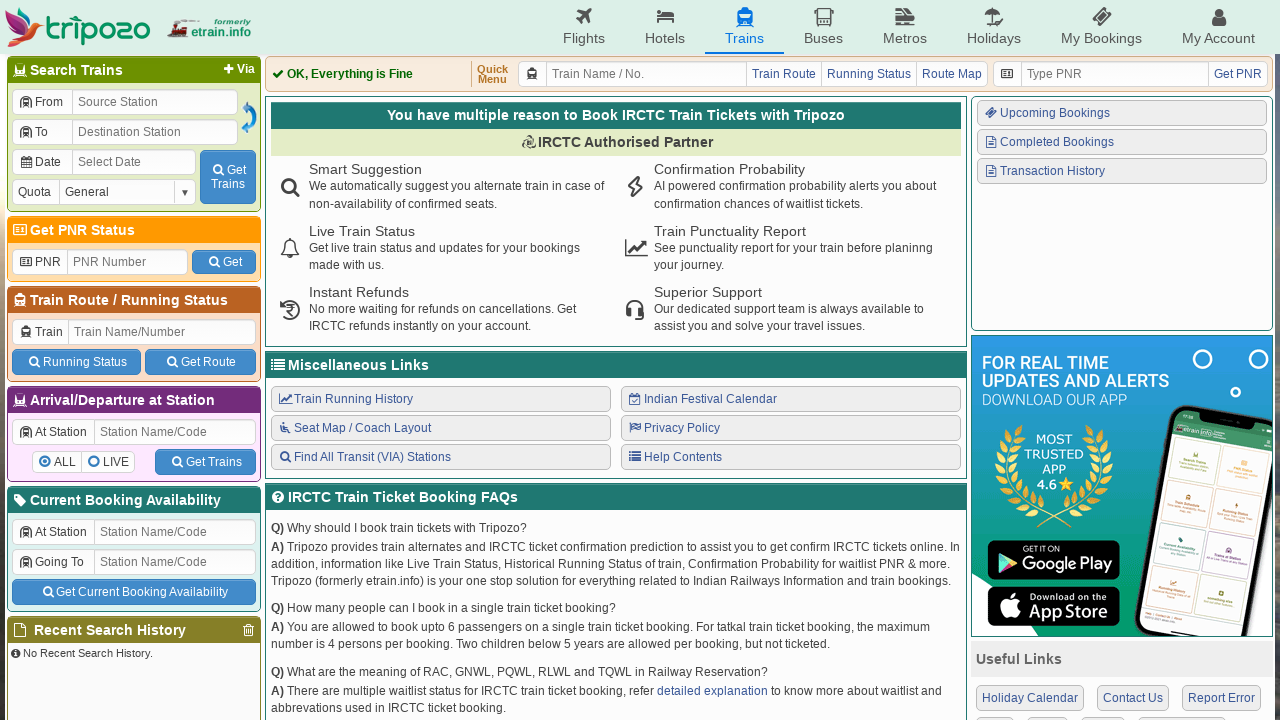

Verified page title contains 'Indian'
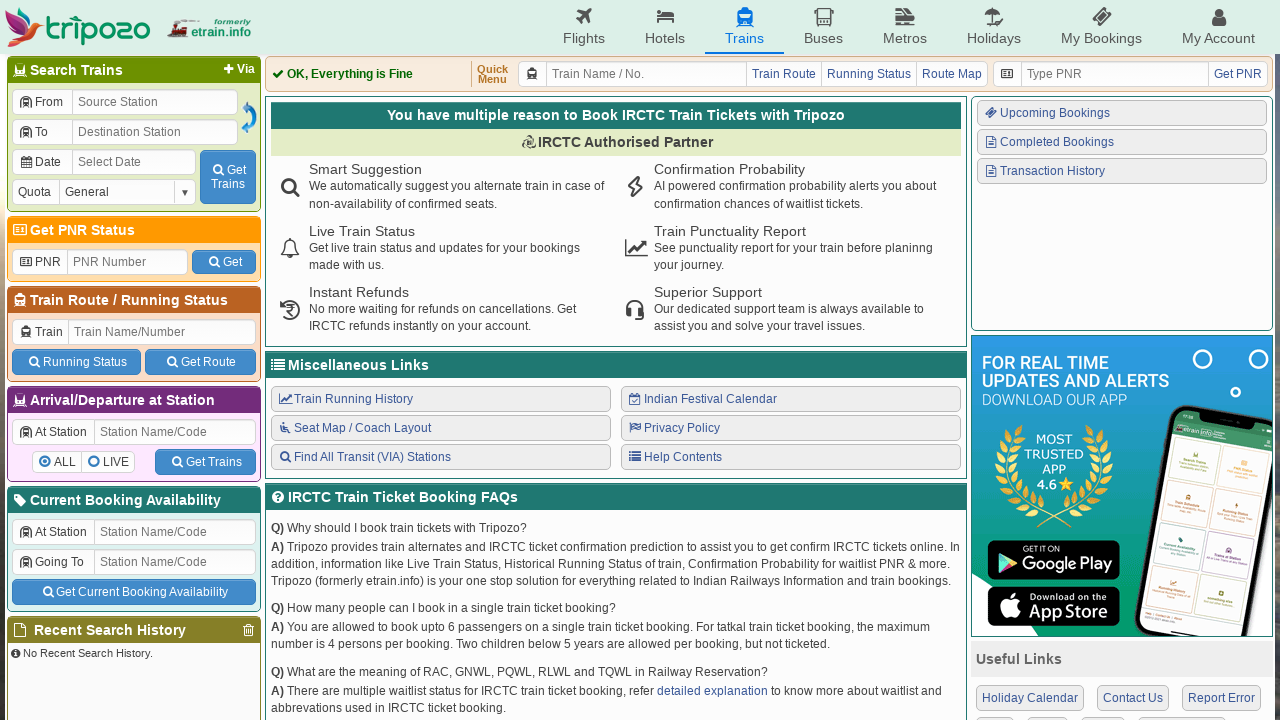

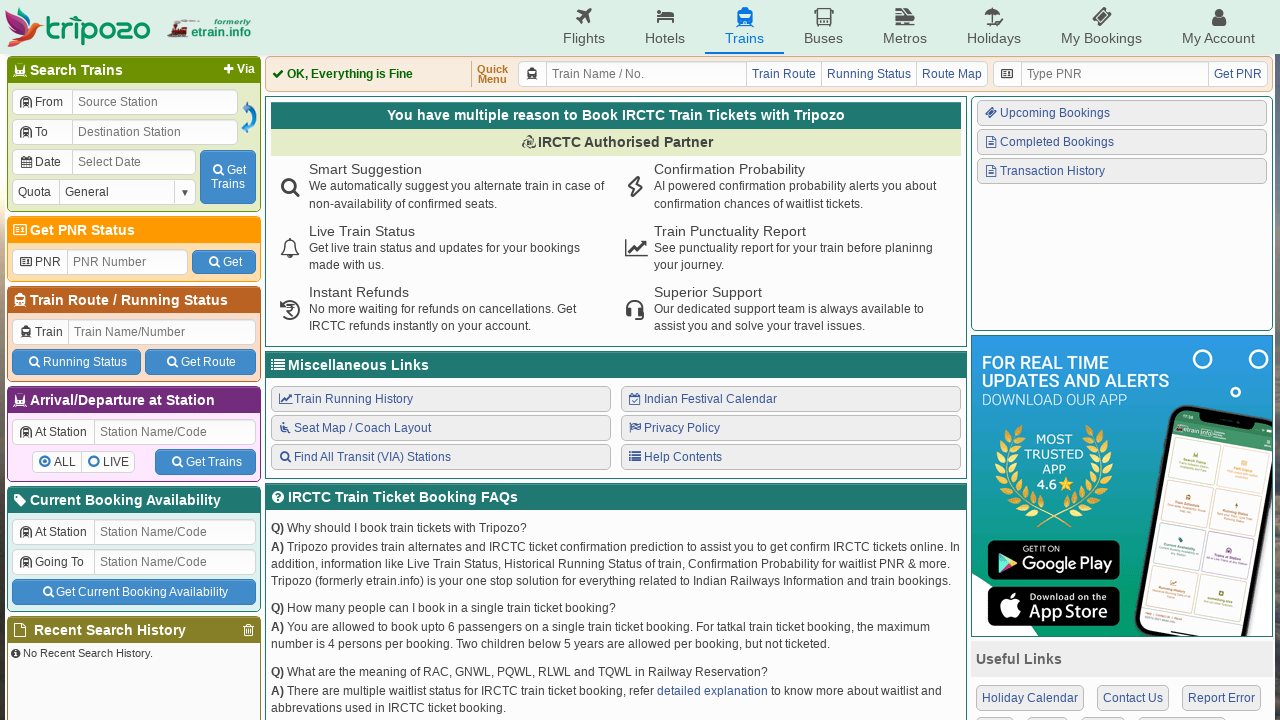